Verifies that the page title matches "OrangeHRM" on the login page

Starting URL: https://opensource-demo.orangehrmlive.com/web/index.php/auth/login

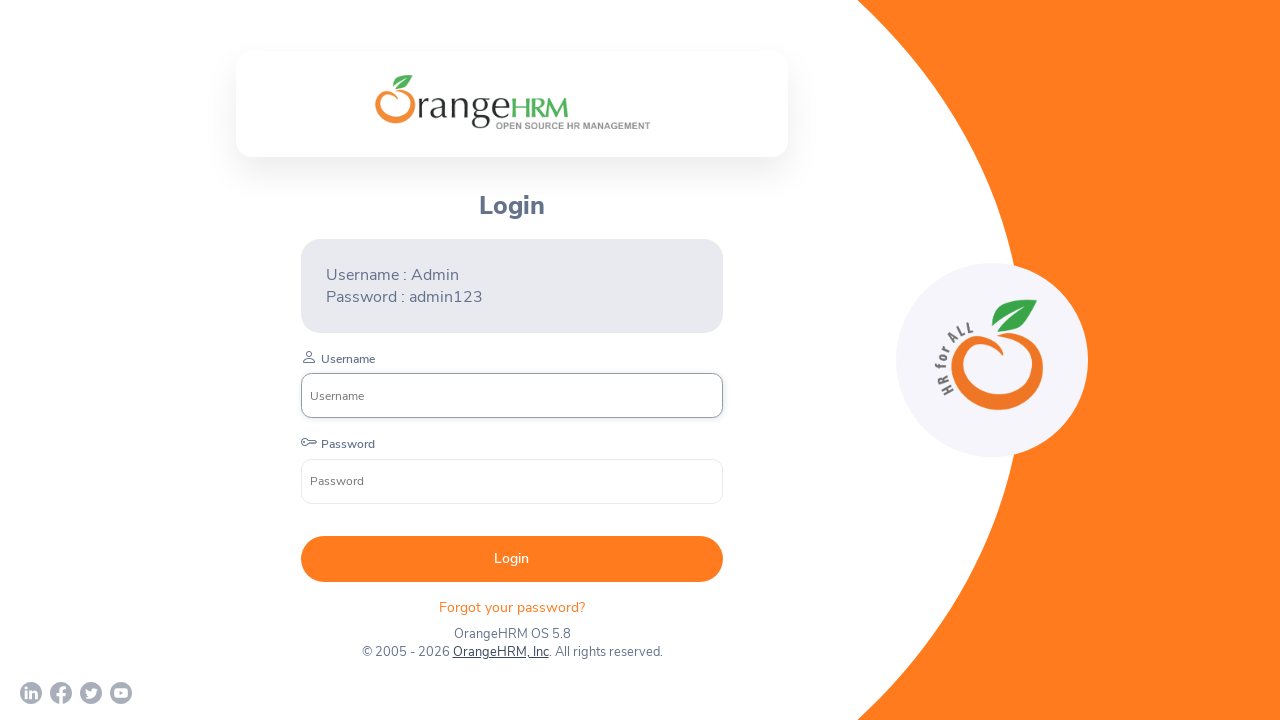

Waited for page to load with domcontentloaded state
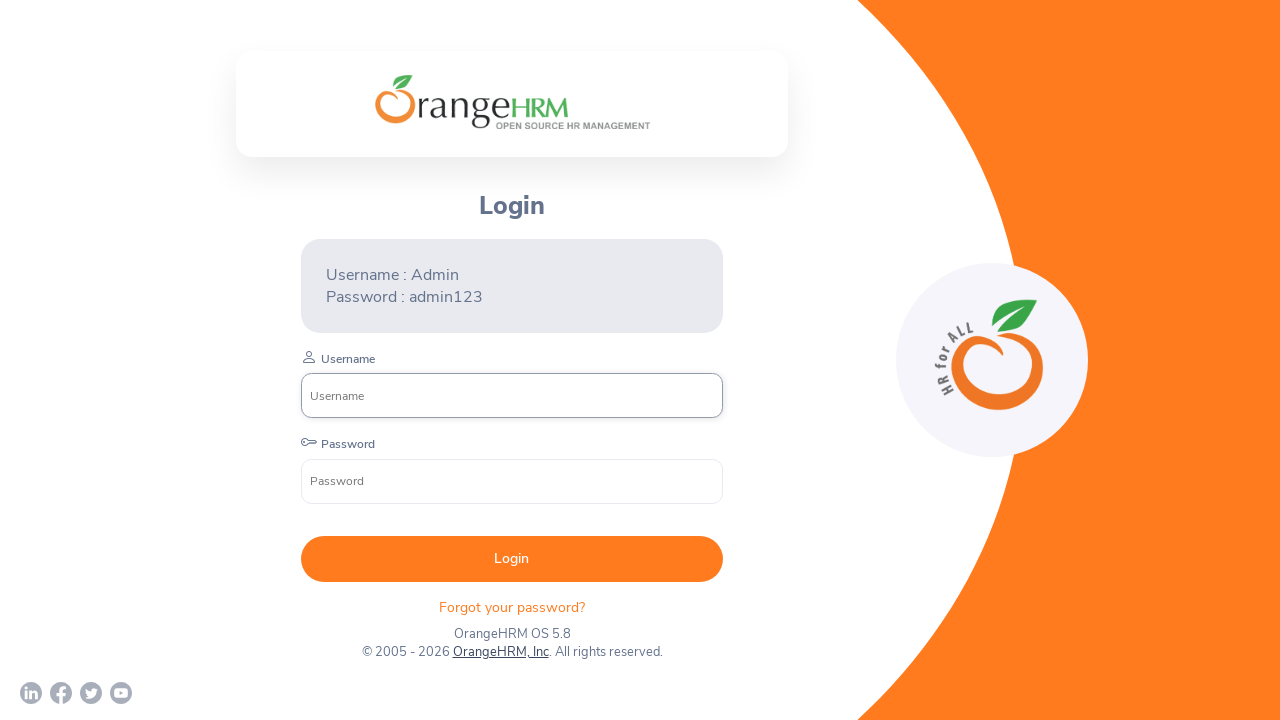

Retrieved page title
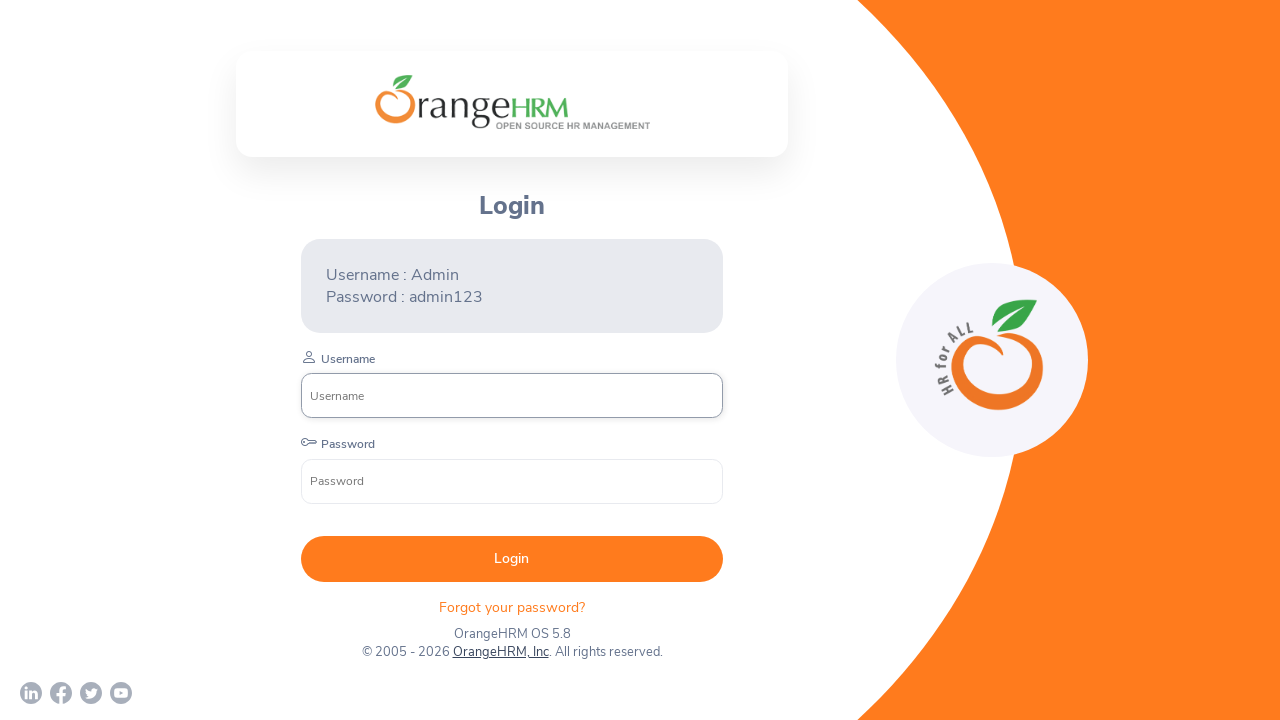

Verified page title matches 'OrangeHRM'
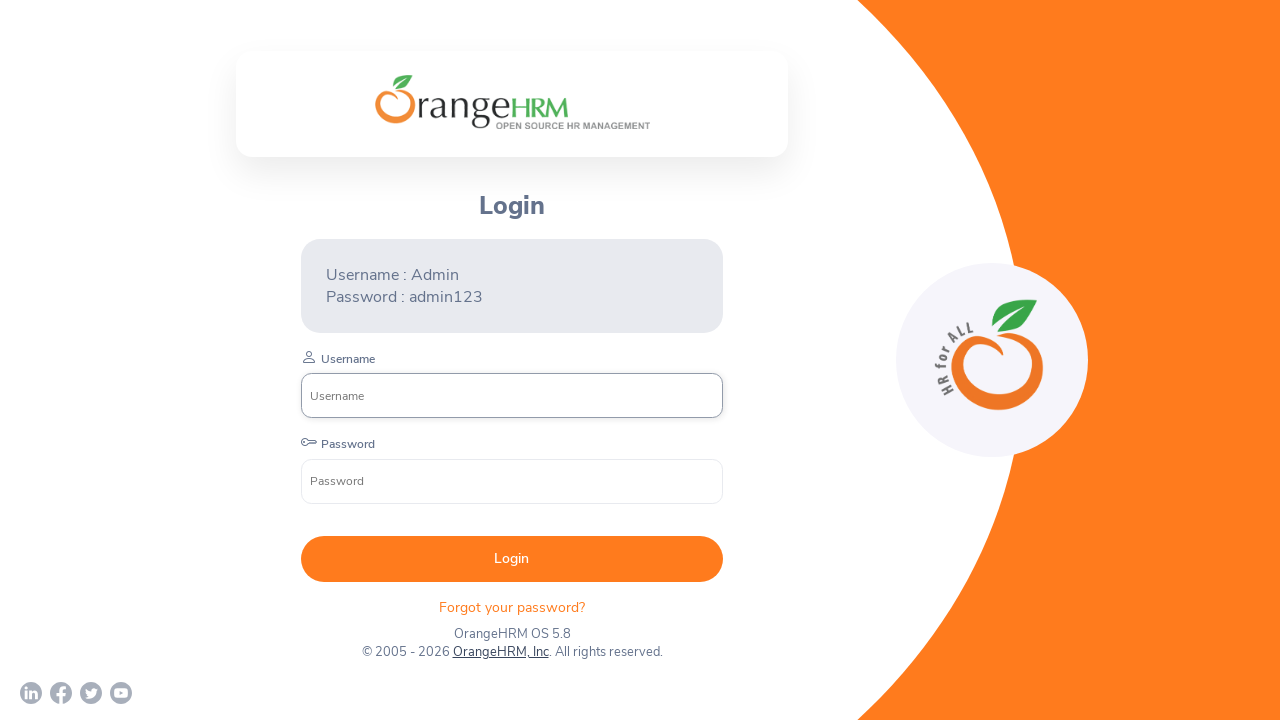

Printed actual result: OrangeHRM
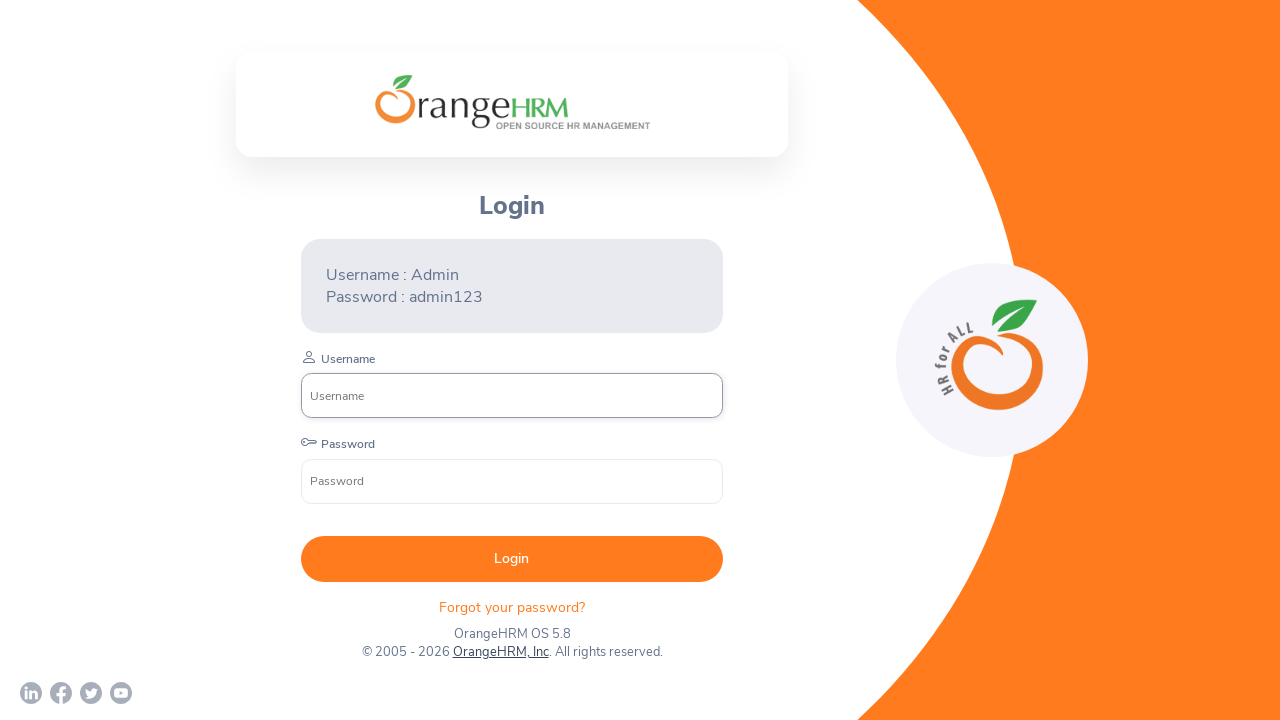

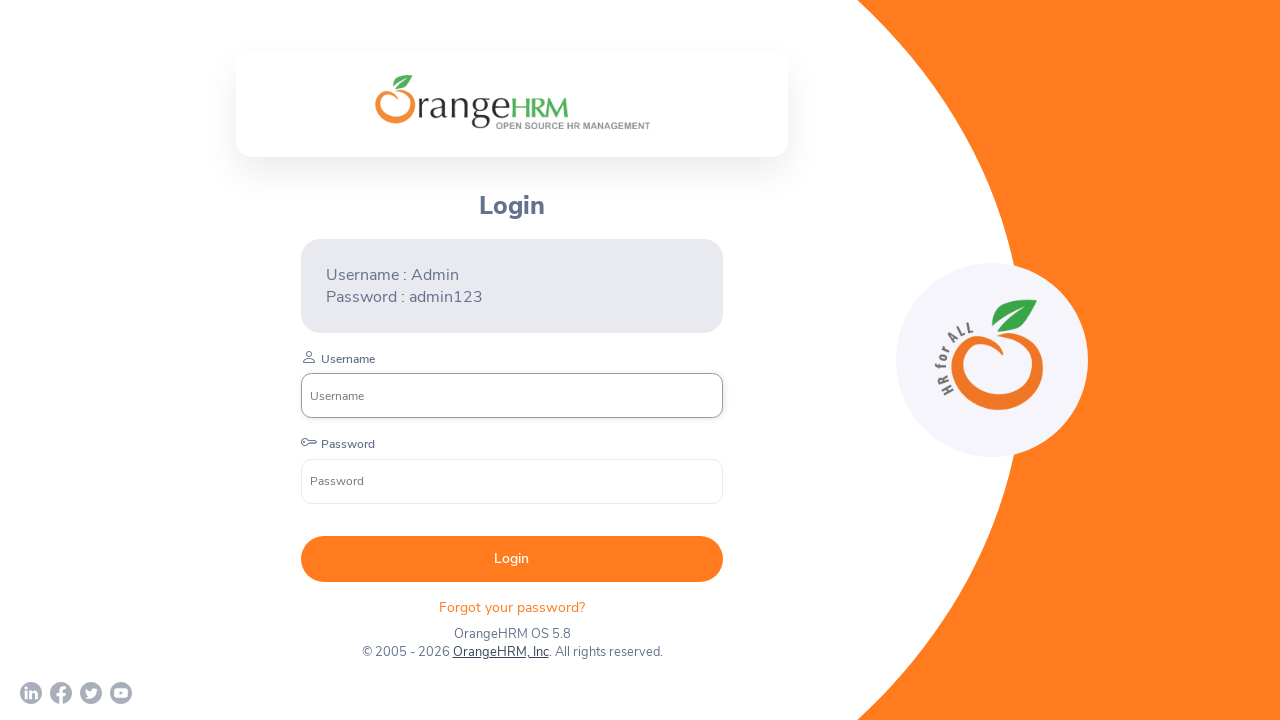